Tests navigation to nested frames page, switches into nested frames (top frame then middle frame), and verifies content within the middle frame is accessible

Starting URL: https://the-internet.herokuapp.com/

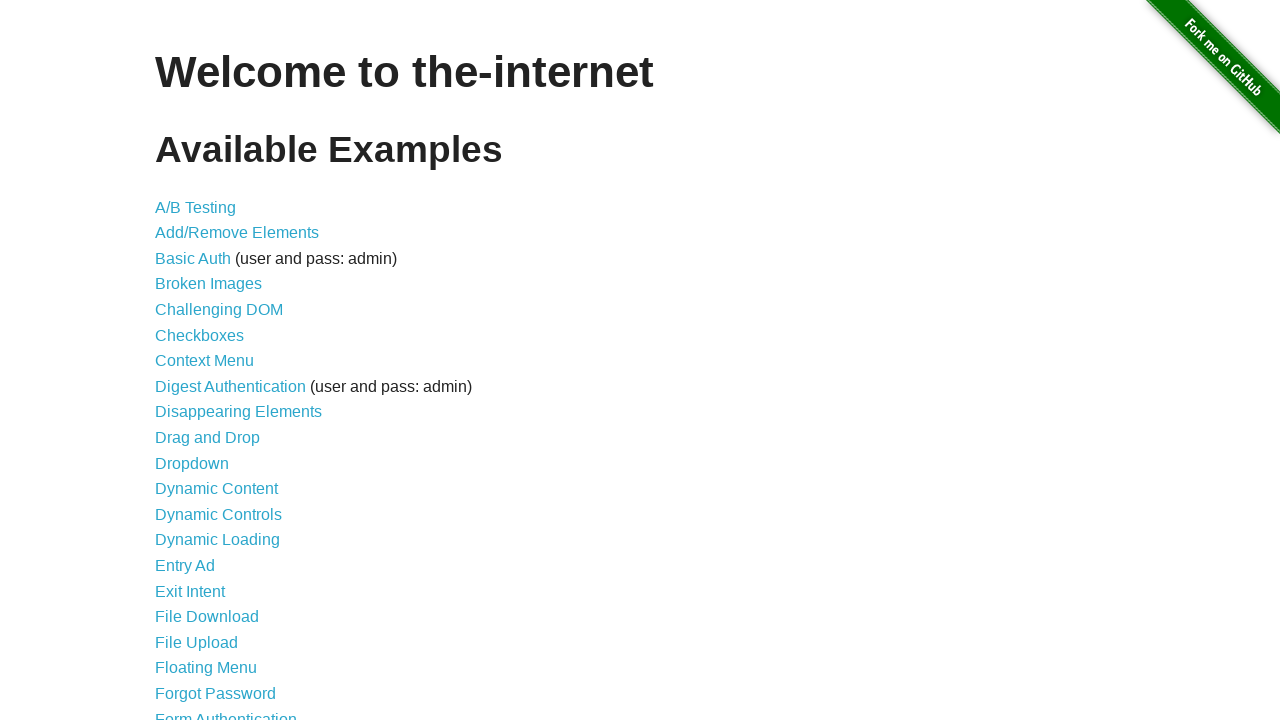

Clicked on 'Nested Frames' link at (210, 395) on text=Nested Frames
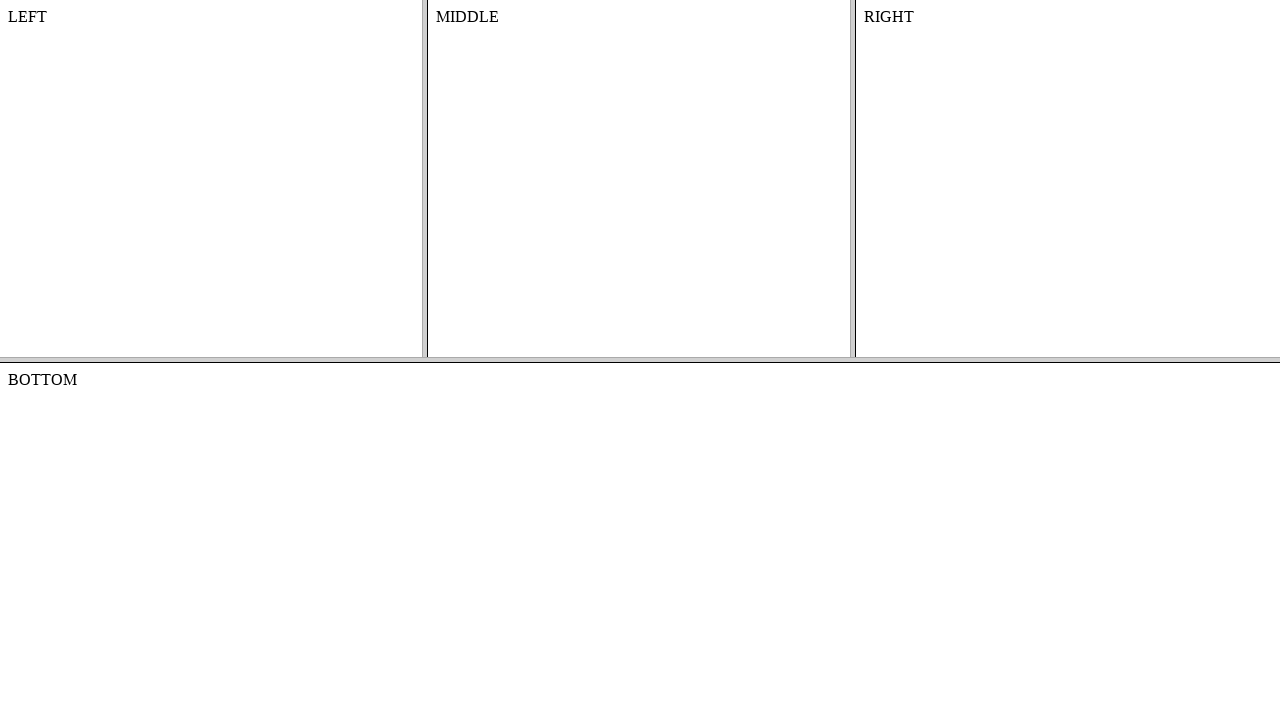

Nested Frames page loaded
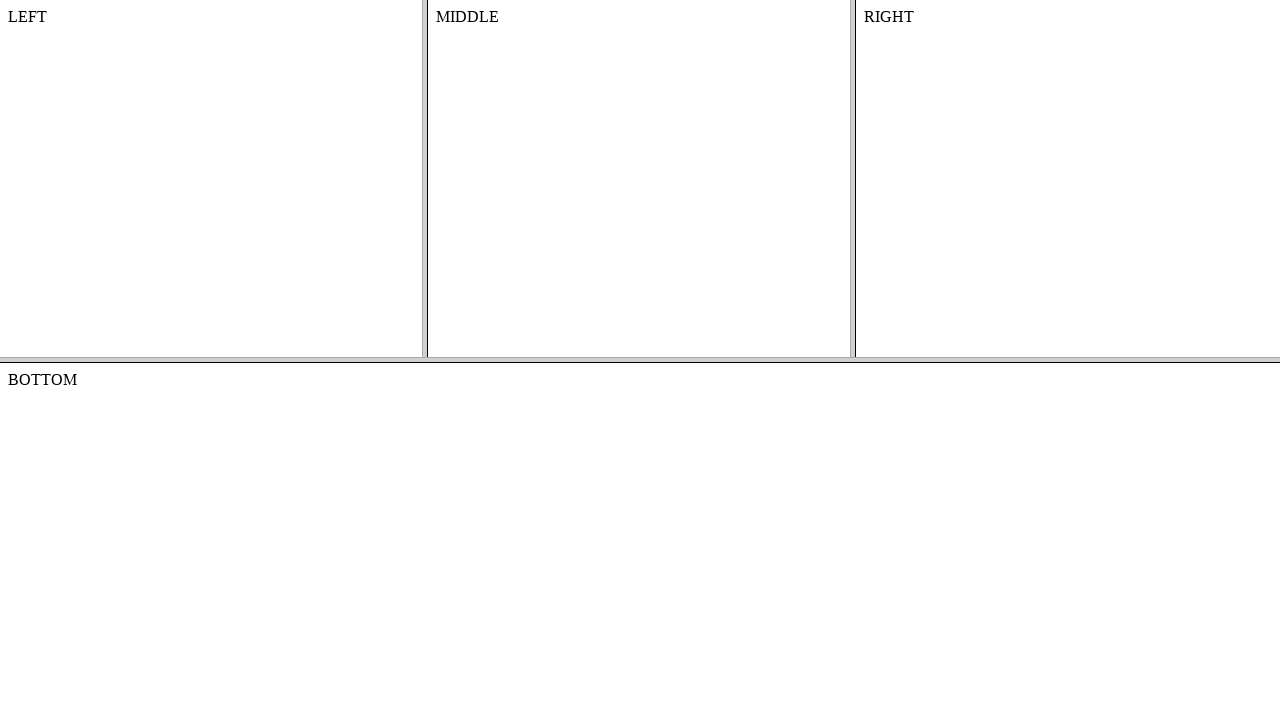

Located top frame
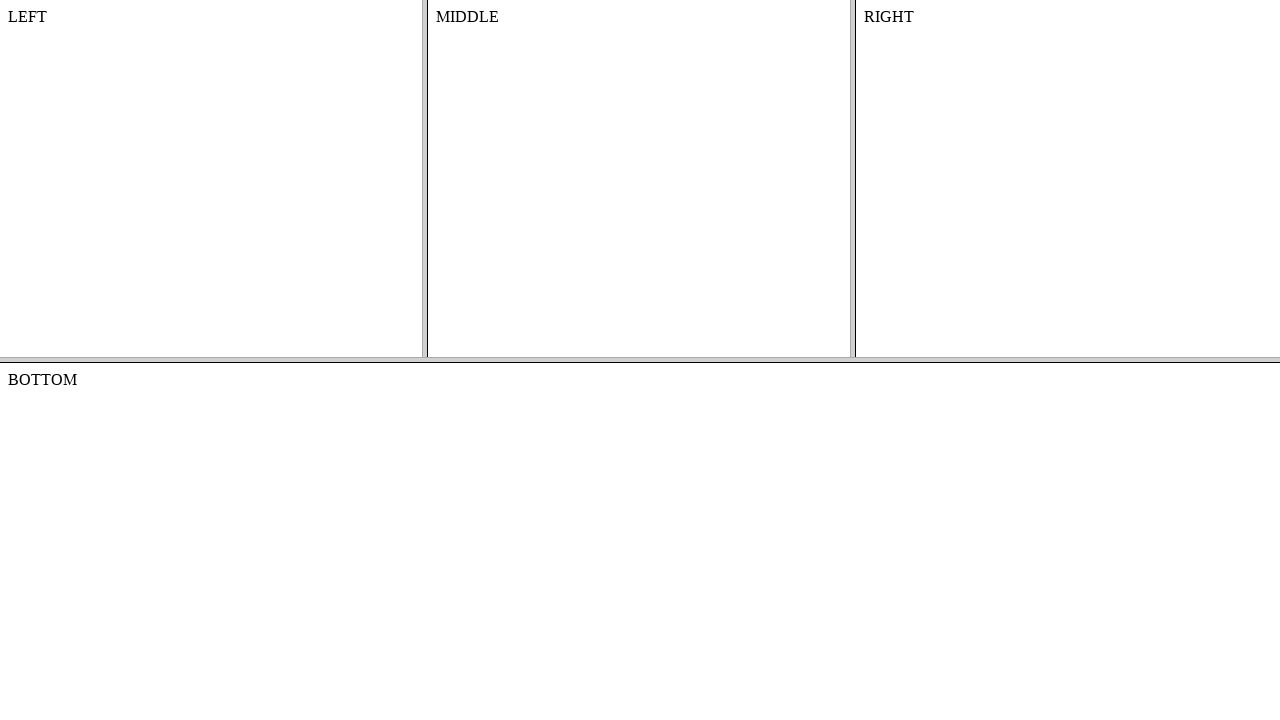

Located middle frame within top frame
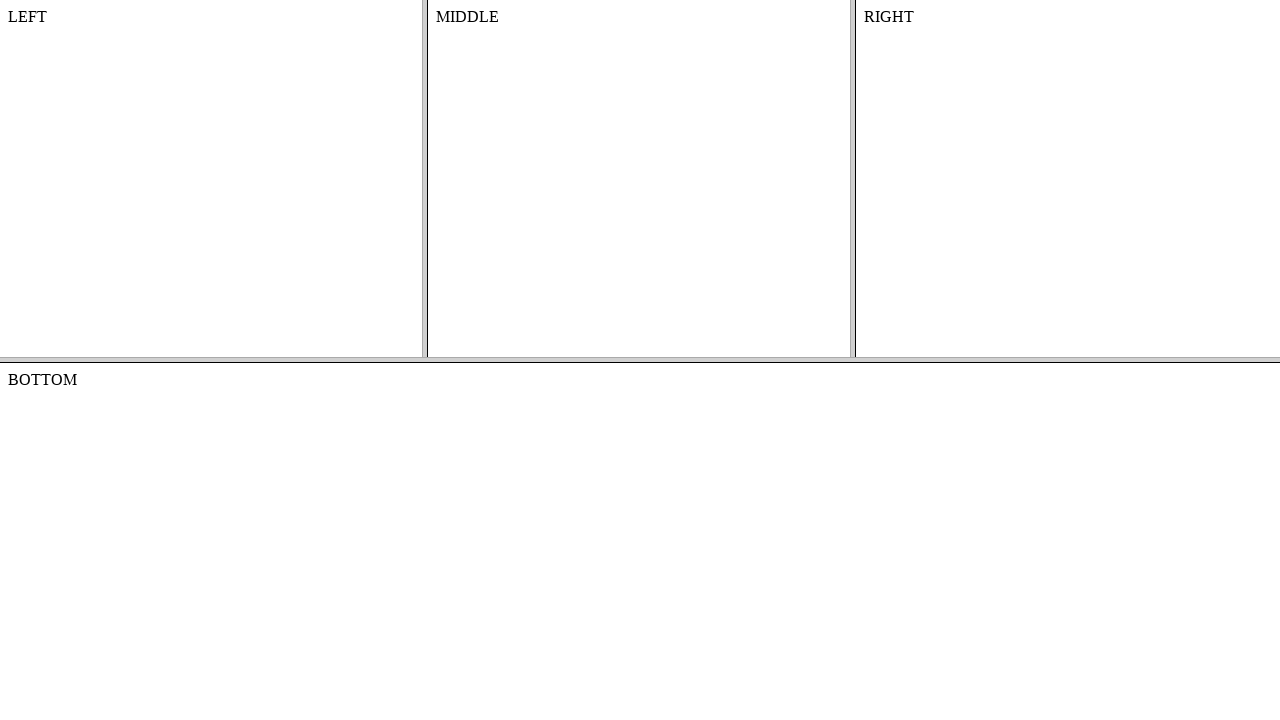

Content element in middle frame is accessible
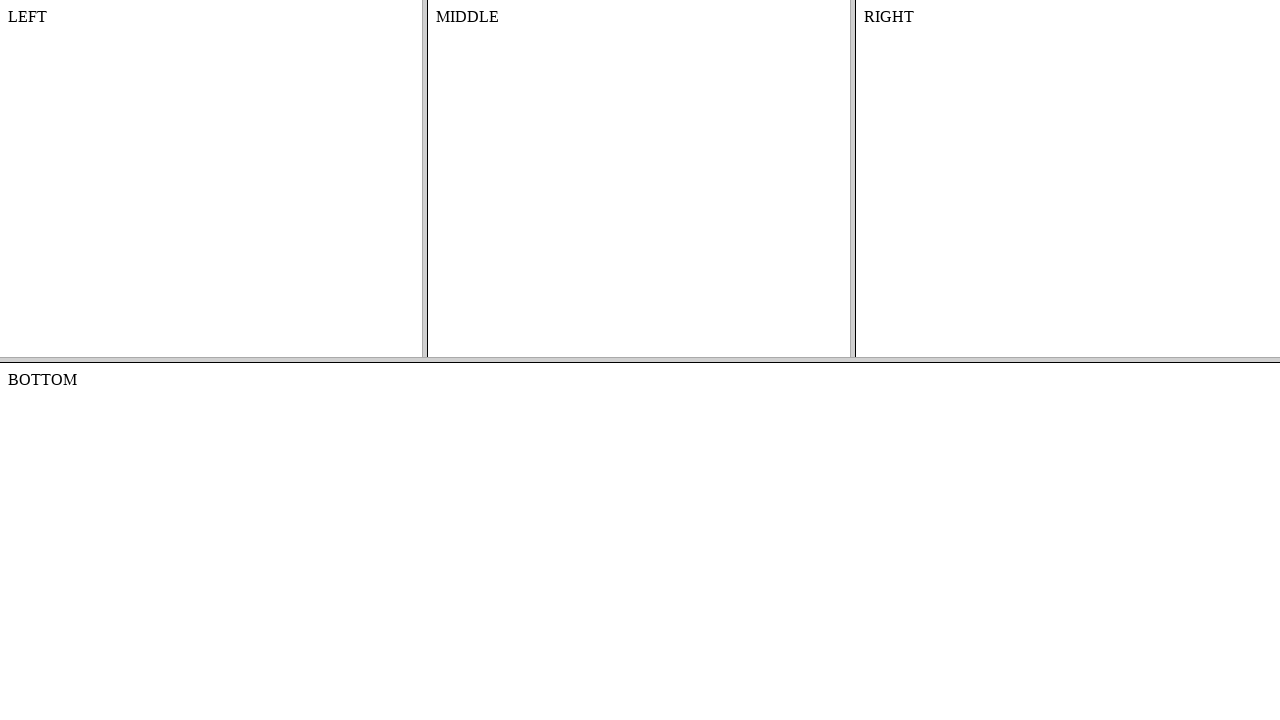

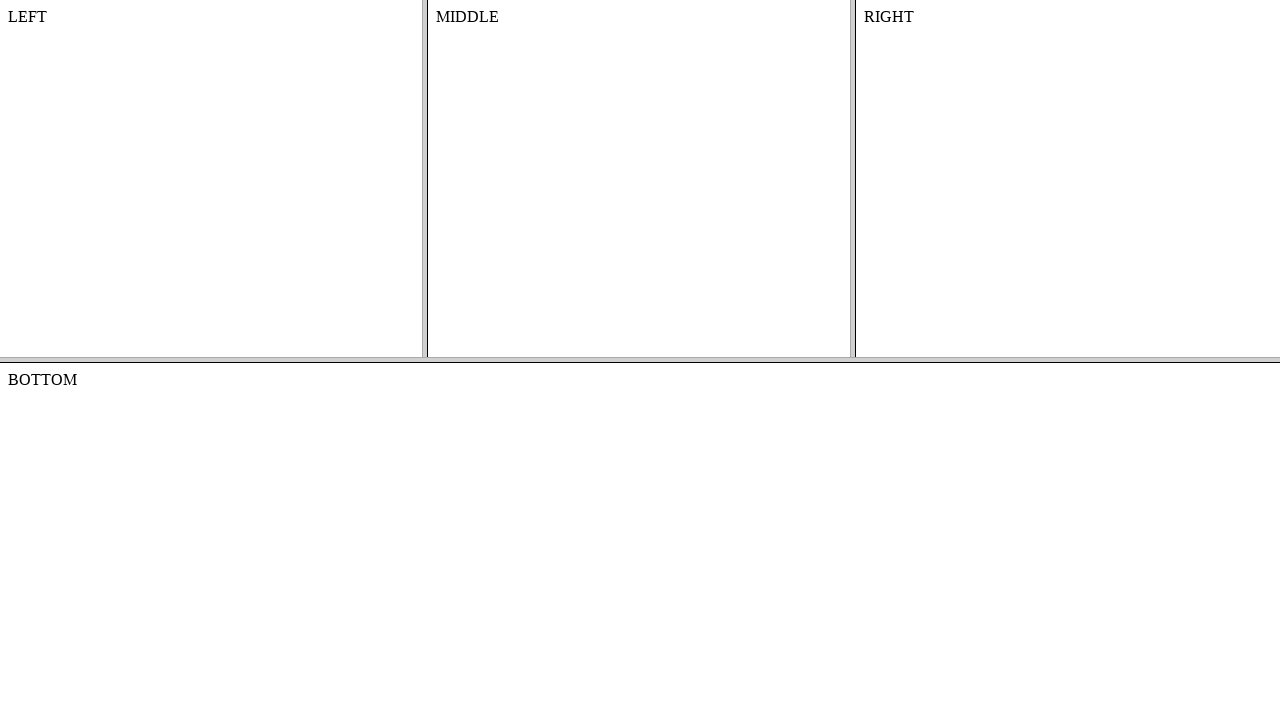